Triggers a prompt dialog, enters text, and verifies the entered text is displayed

Starting URL: https://testautomationpractice.blogspot.com/

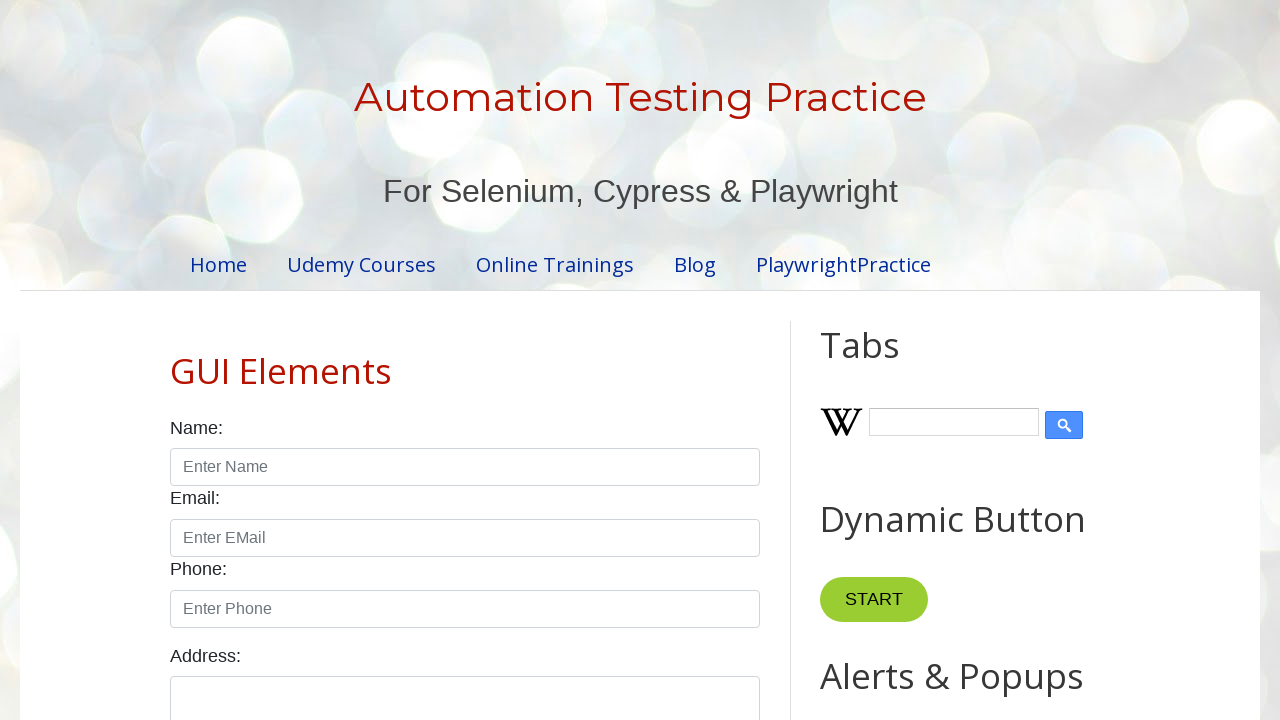

Set up dialog handler to accept prompt with text 'Playwright Rocks!'
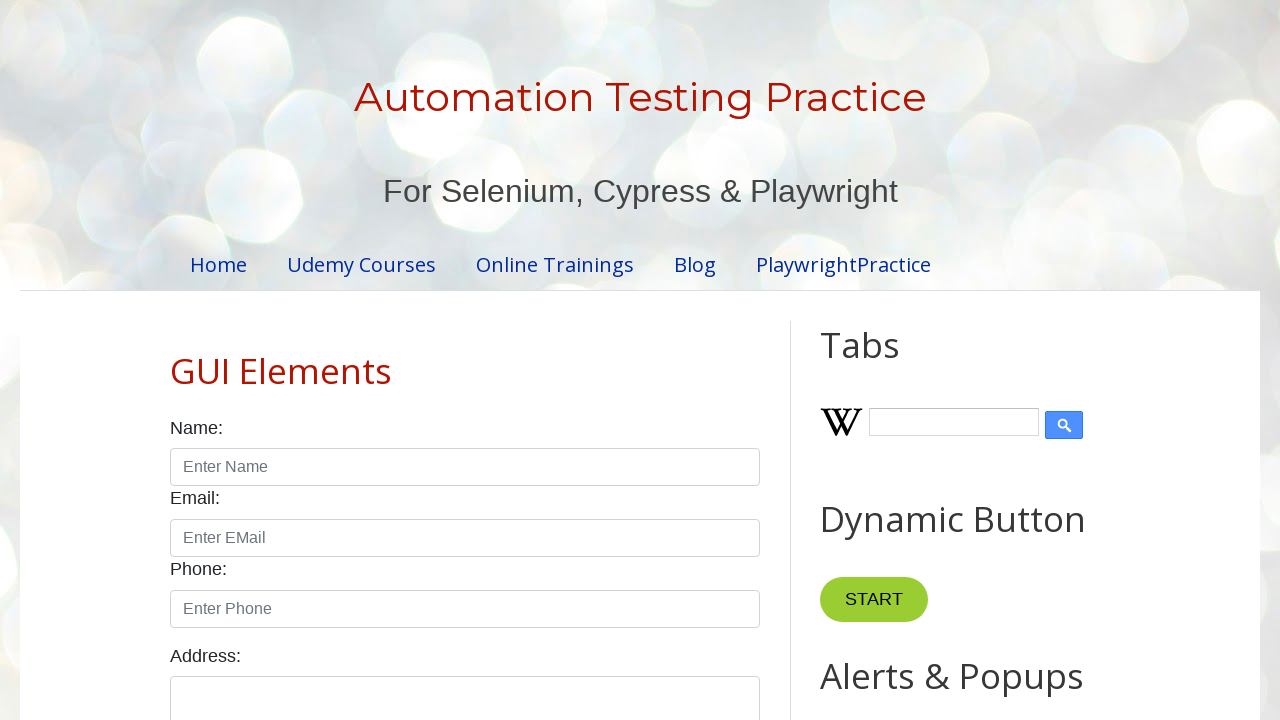

Clicked prompt button to trigger dialog at (890, 360) on #promptBtn
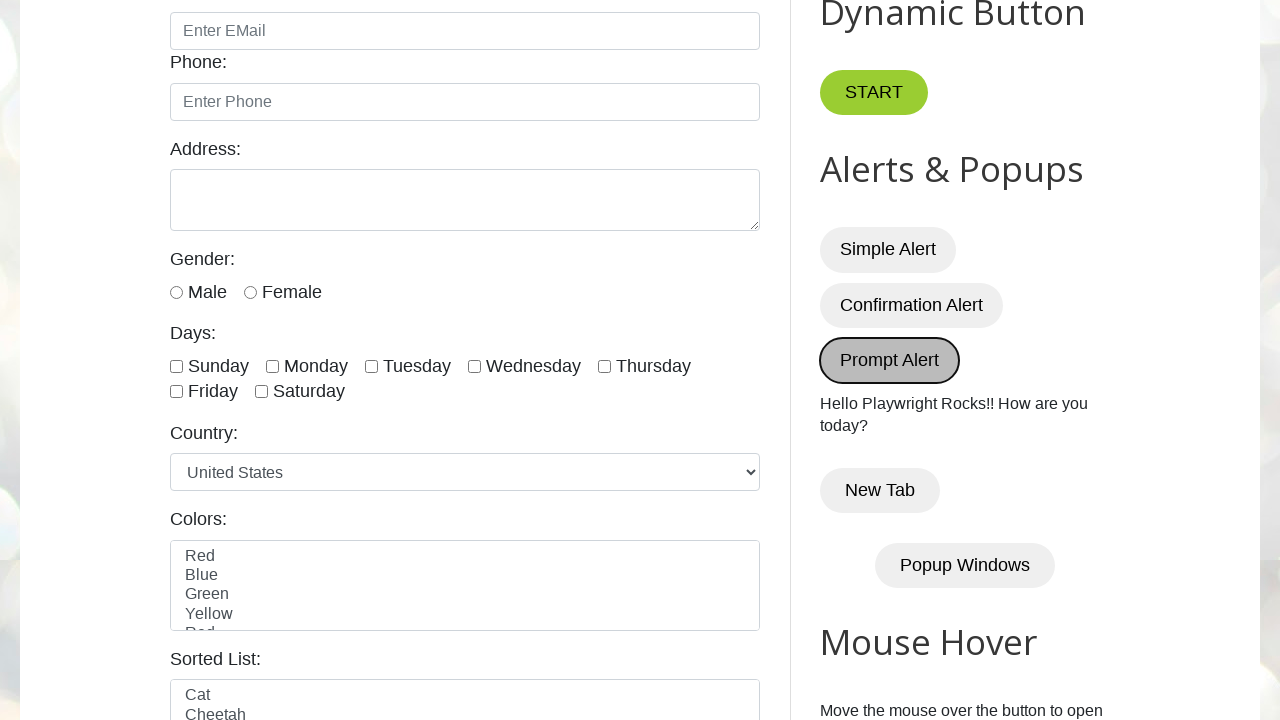

Waited for demo element to appear
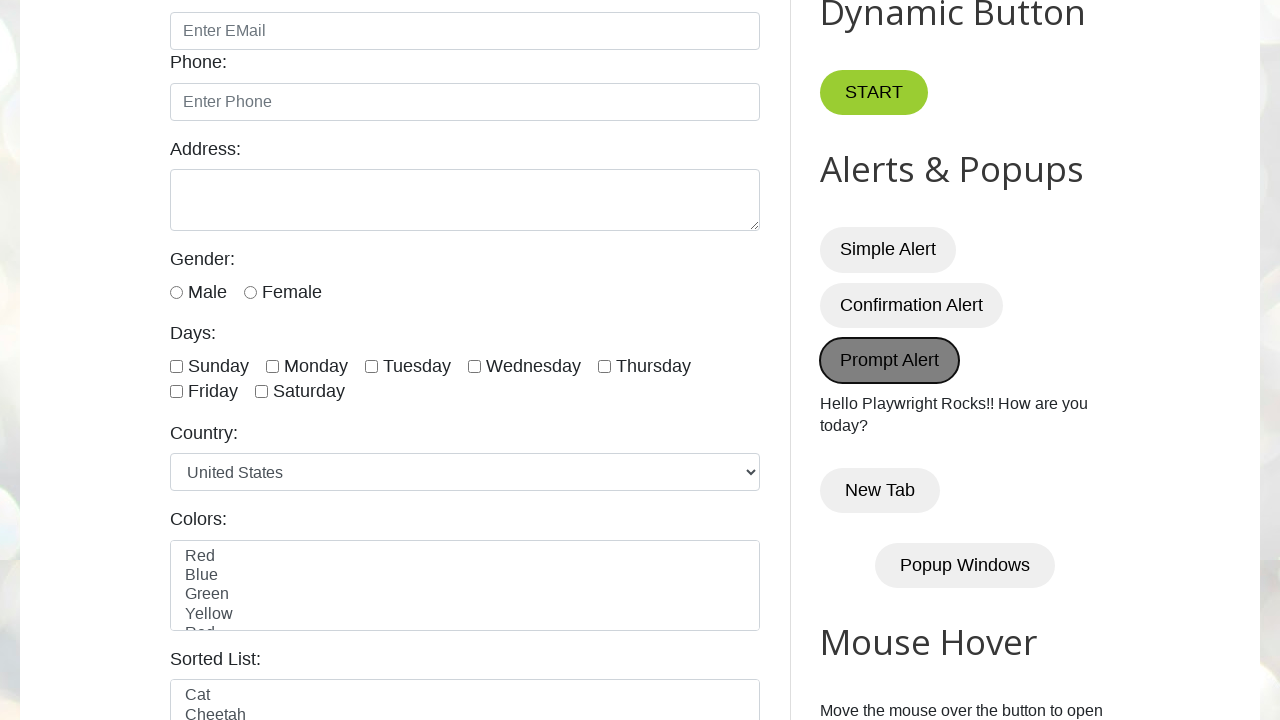

Verified that 'Playwright Rocks!' is displayed in demo element
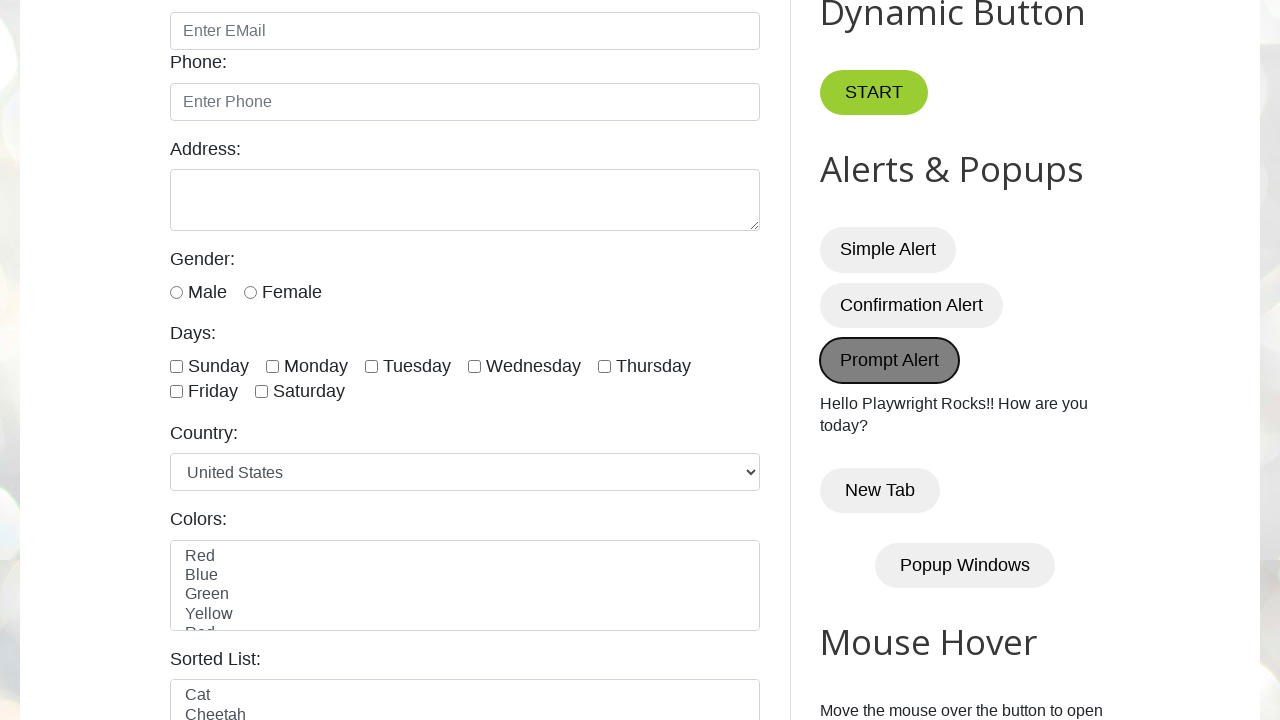

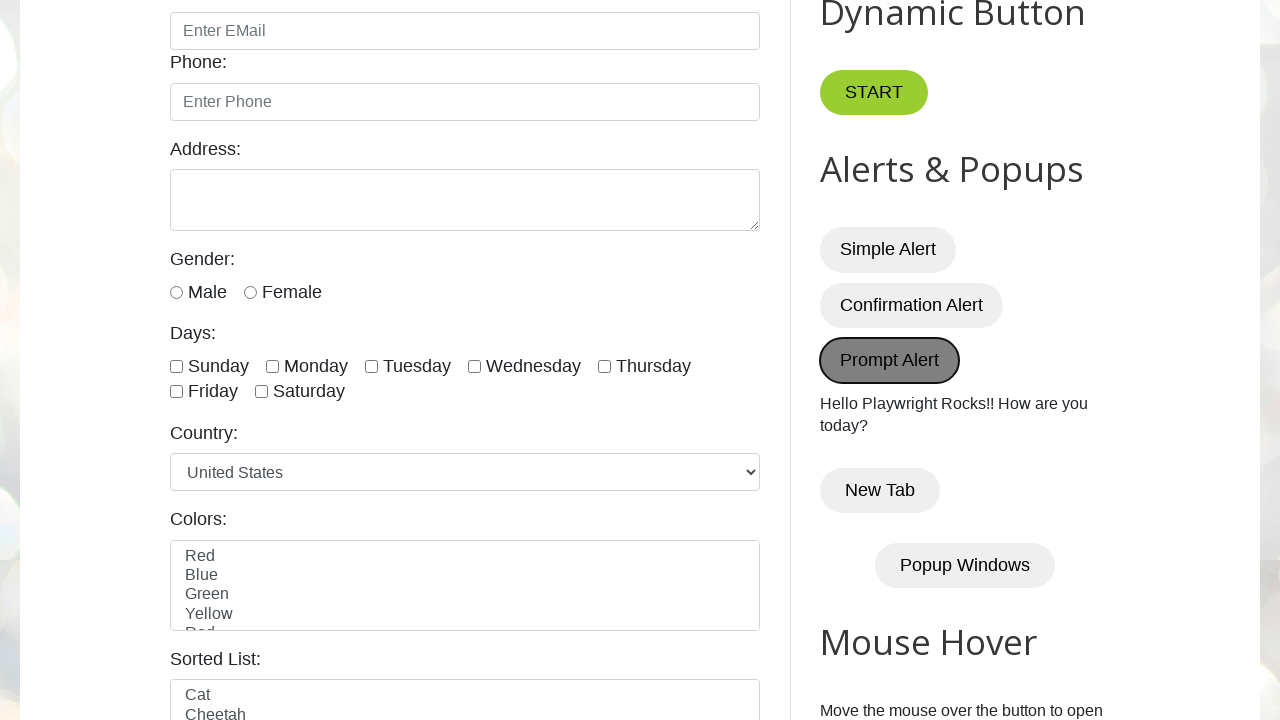